Tests JavaScript prompt box functionality by navigating to the alerts demo page, clicking the textbox tab, triggering a prompt dialog, and entering text into it.

Starting URL: http://demo.automationtesting.in/Alerts.html

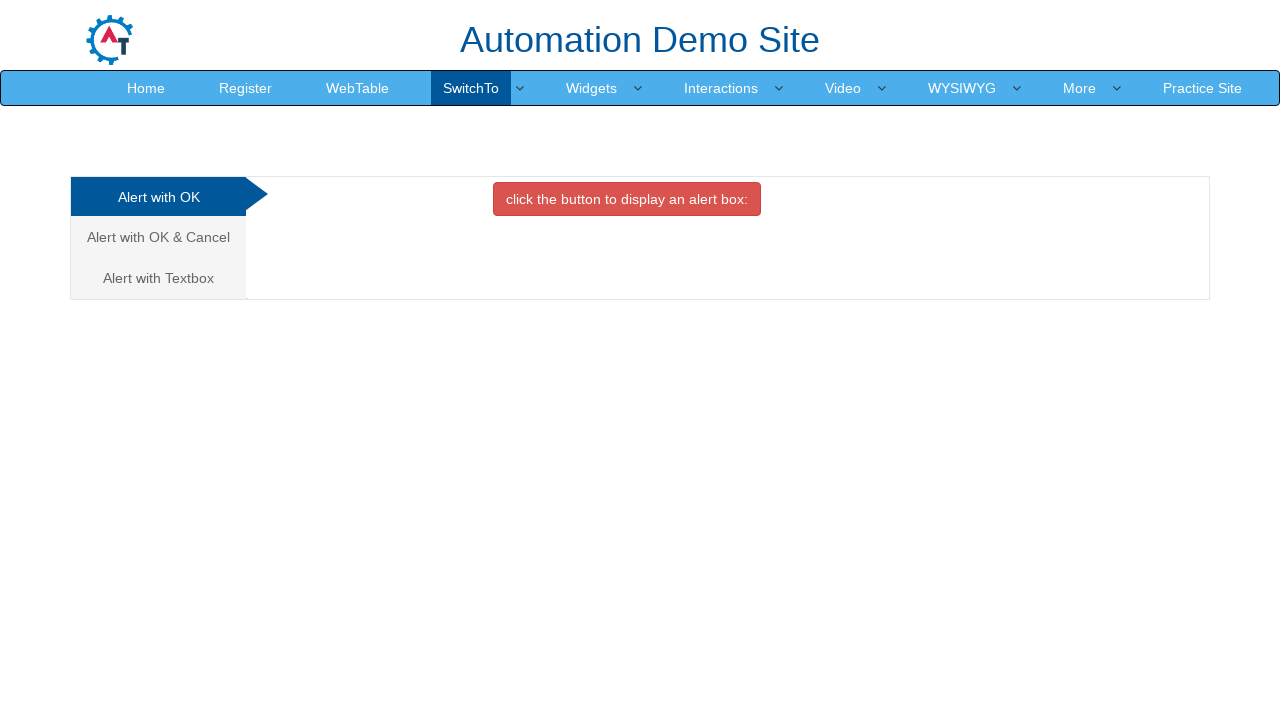

Clicked on the Textbox tab to switch to prompt box section at (158, 278) on a[href='#Textbox']
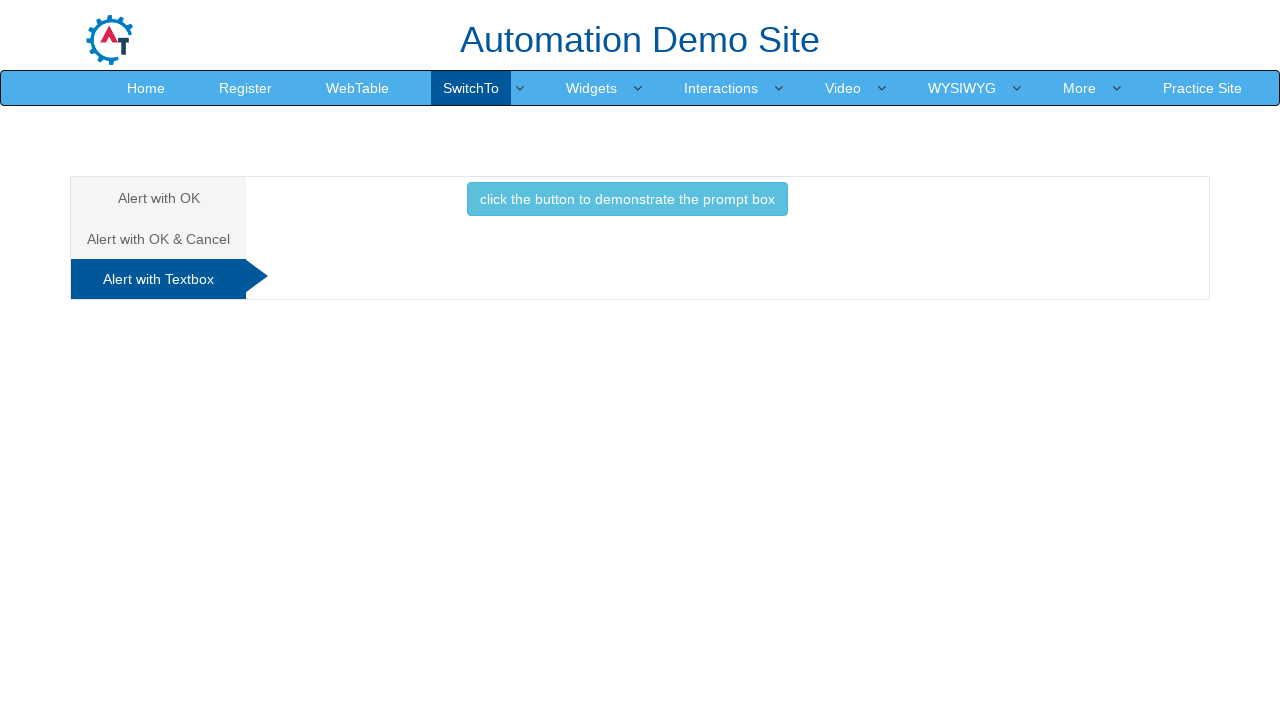

Clicked the button to trigger the prompt box at (627, 199) on button:has-text('click the button to demonstrate the prompt box')
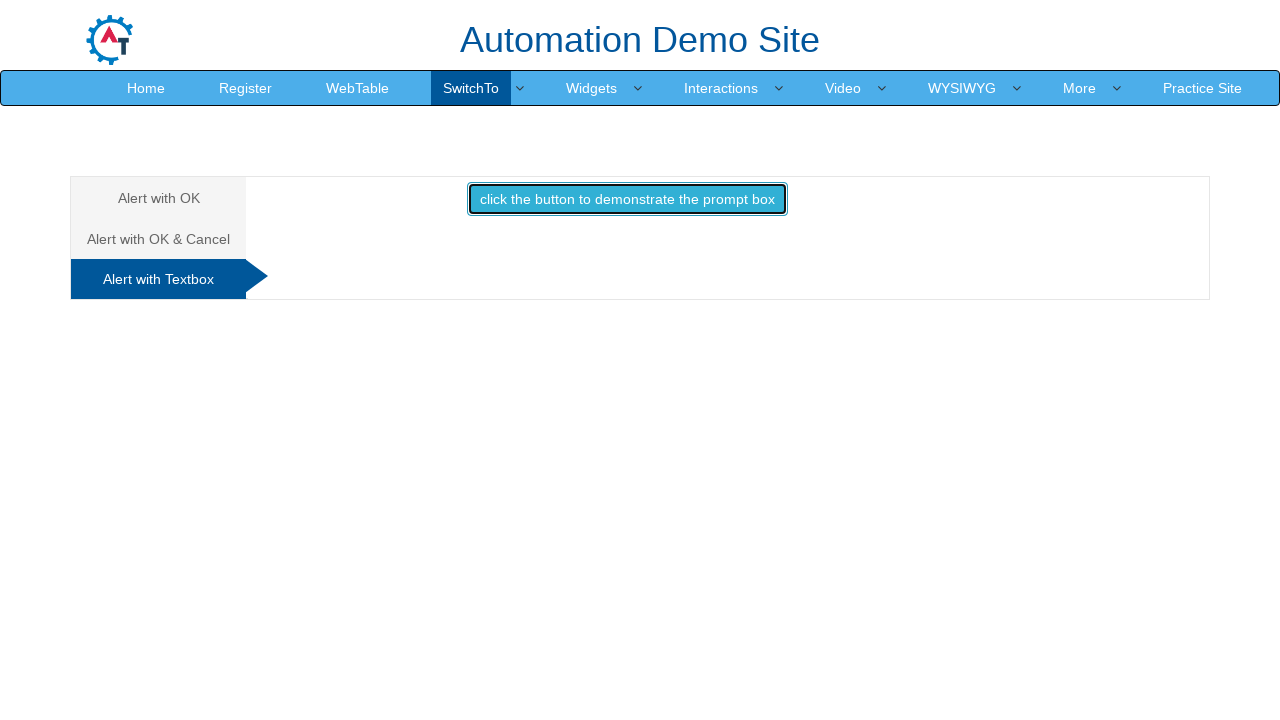

Set up dialog handler to accept prompt with text 'TestUser2024'
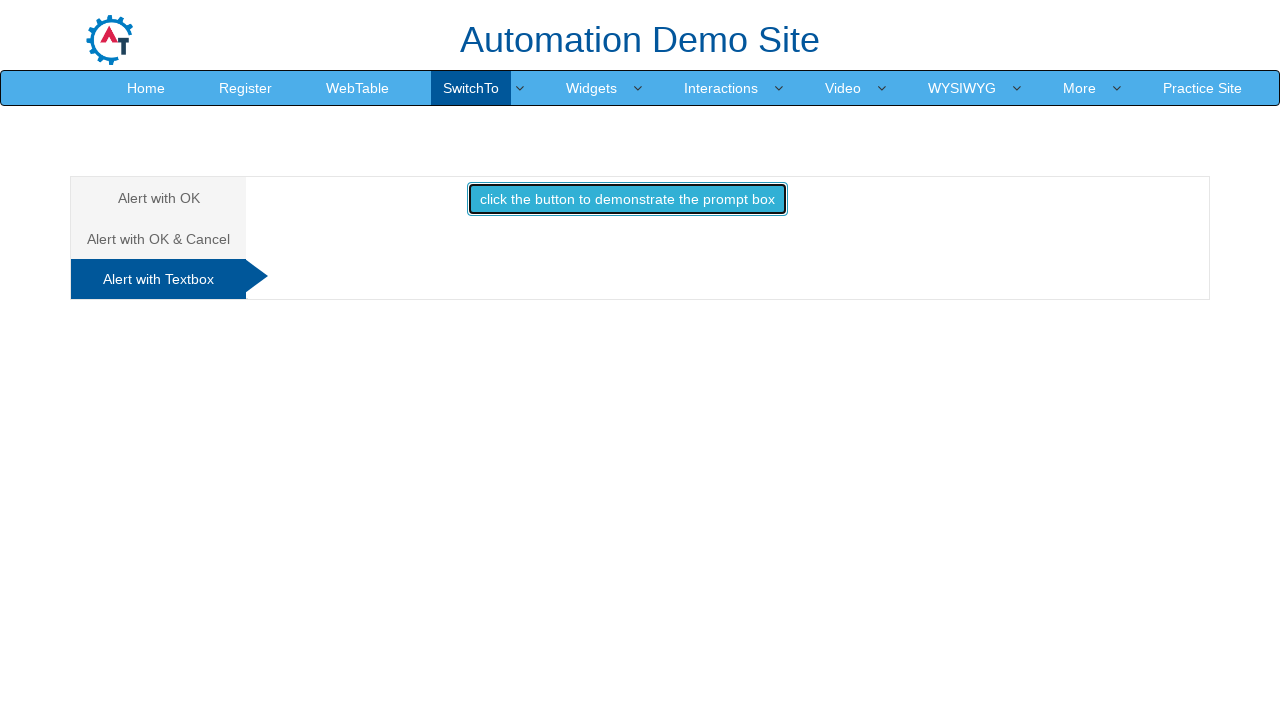

Clicked the button again to trigger the prompt dialog with handler active at (627, 199) on button:has-text('click the button to demonstrate the prompt box')
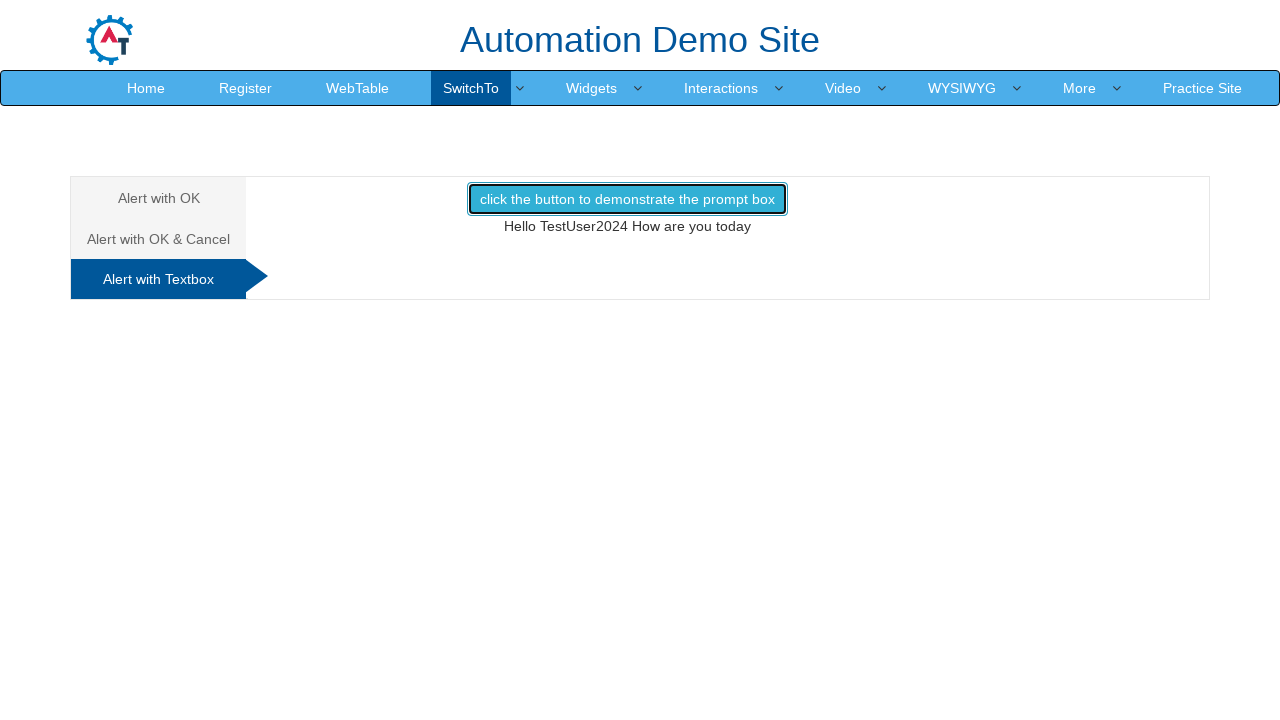

Waited 1000ms for dialog interaction to complete
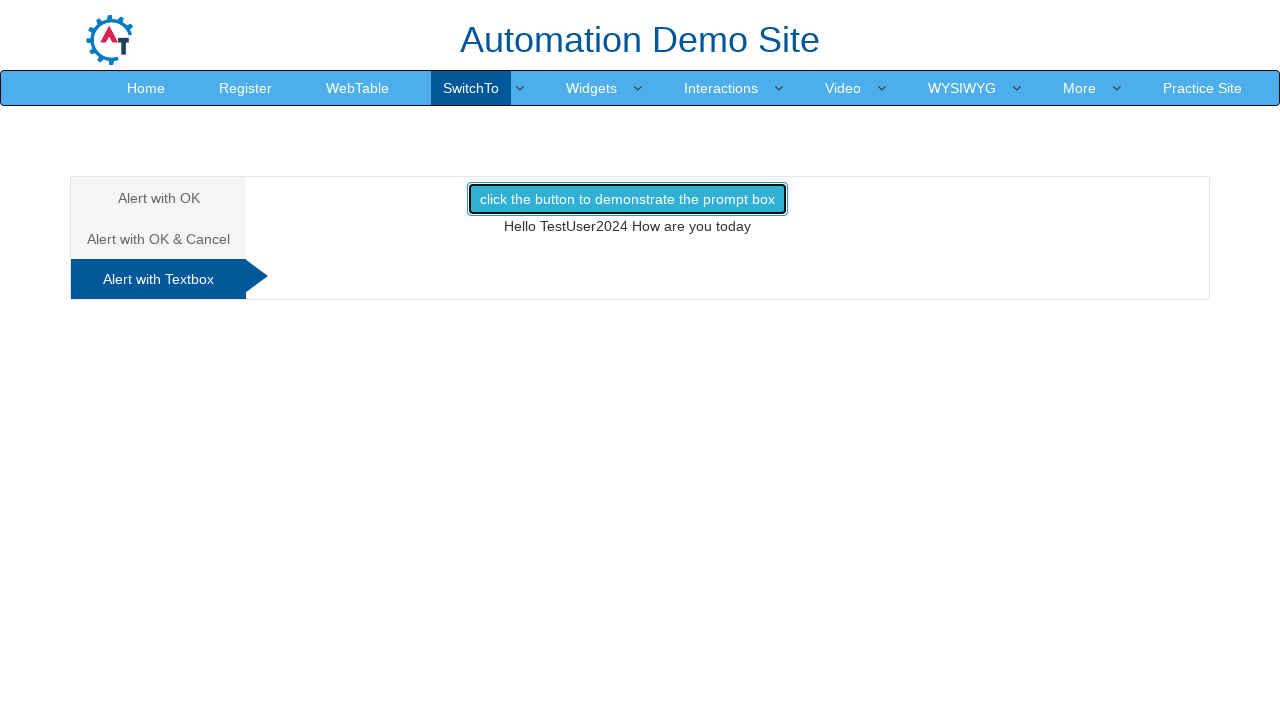

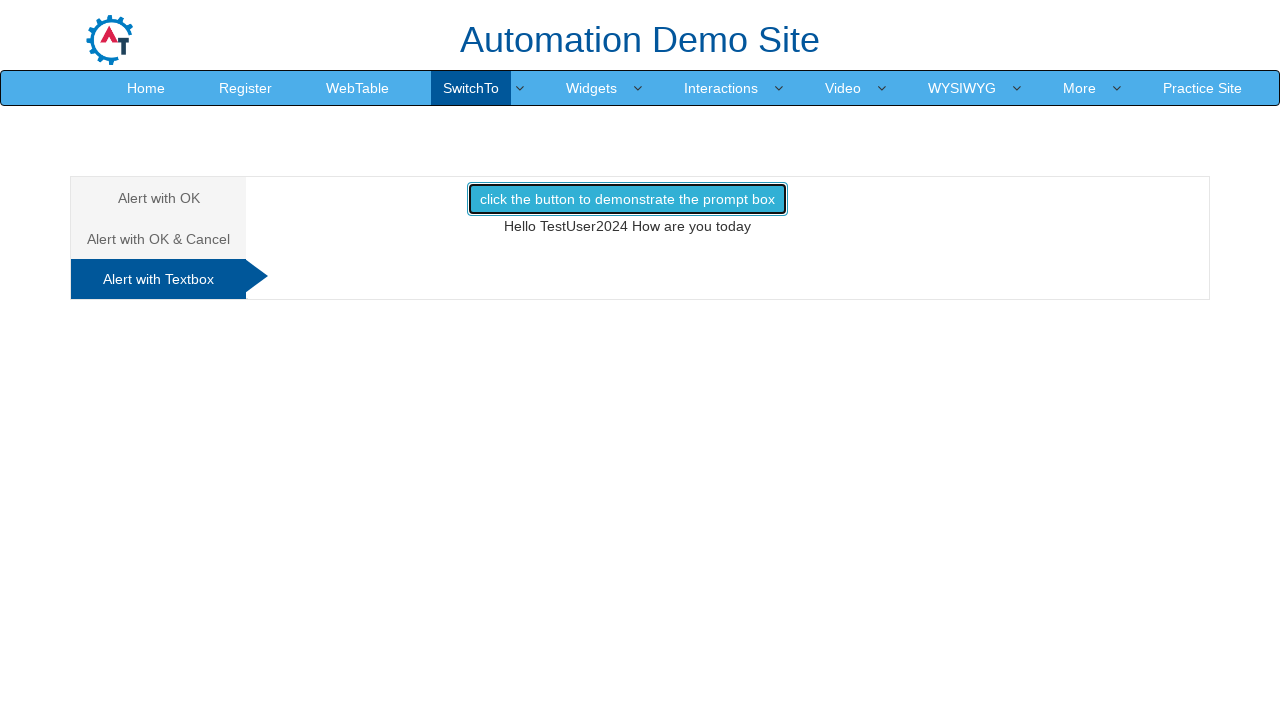